Tests an e-commerce shopping flow by adding specific products (vegetables and fruits) to the cart, proceeding to checkout, and applying a promo code to verify the discount functionality.

Starting URL: https://rahulshettyacademy.com/seleniumPractise/#/

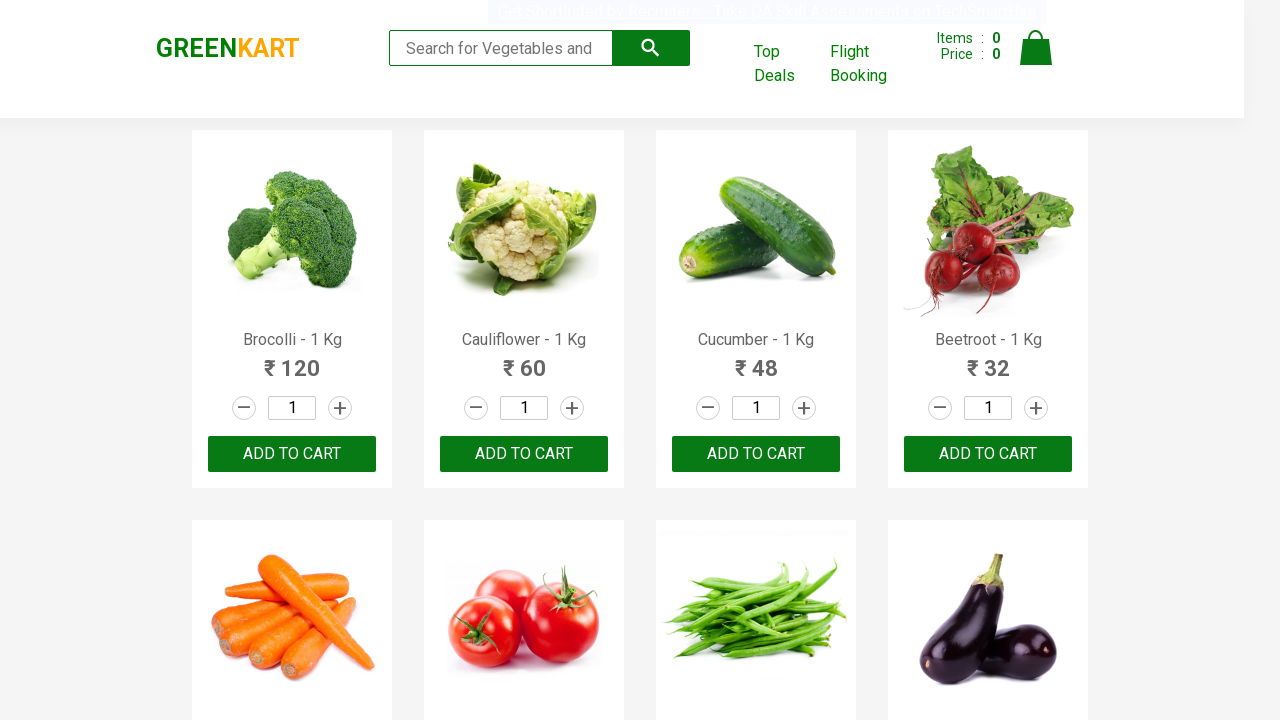

Waited for product list to load
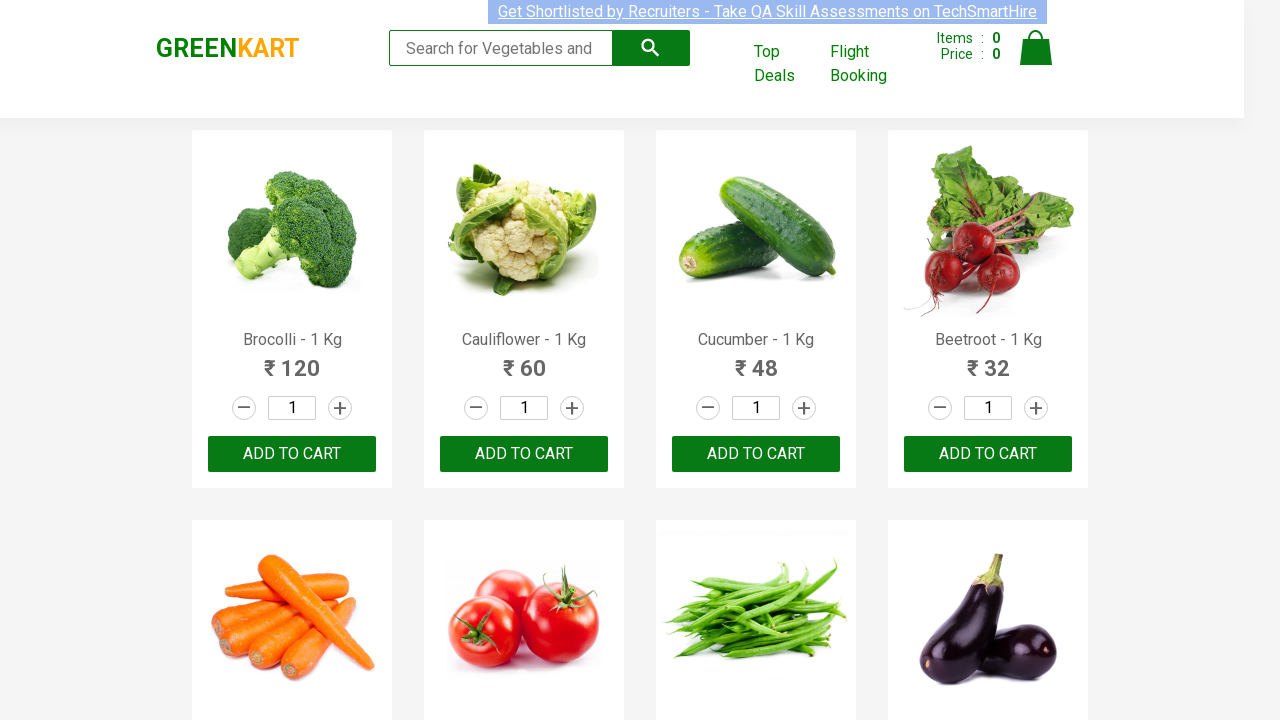

Retrieved all product name elements
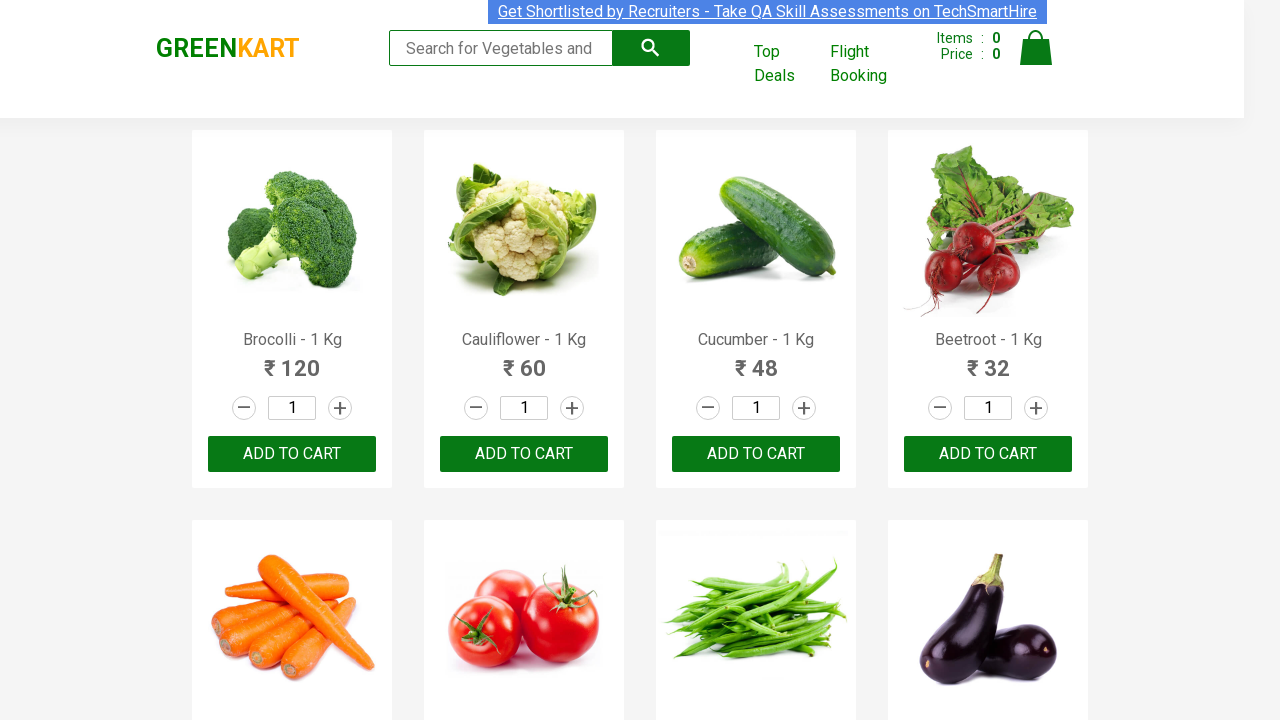

Added 'Capsicum' to cart (1/5) at (292, 360) on xpath=//*[@class='product-action']/button >> nth=8
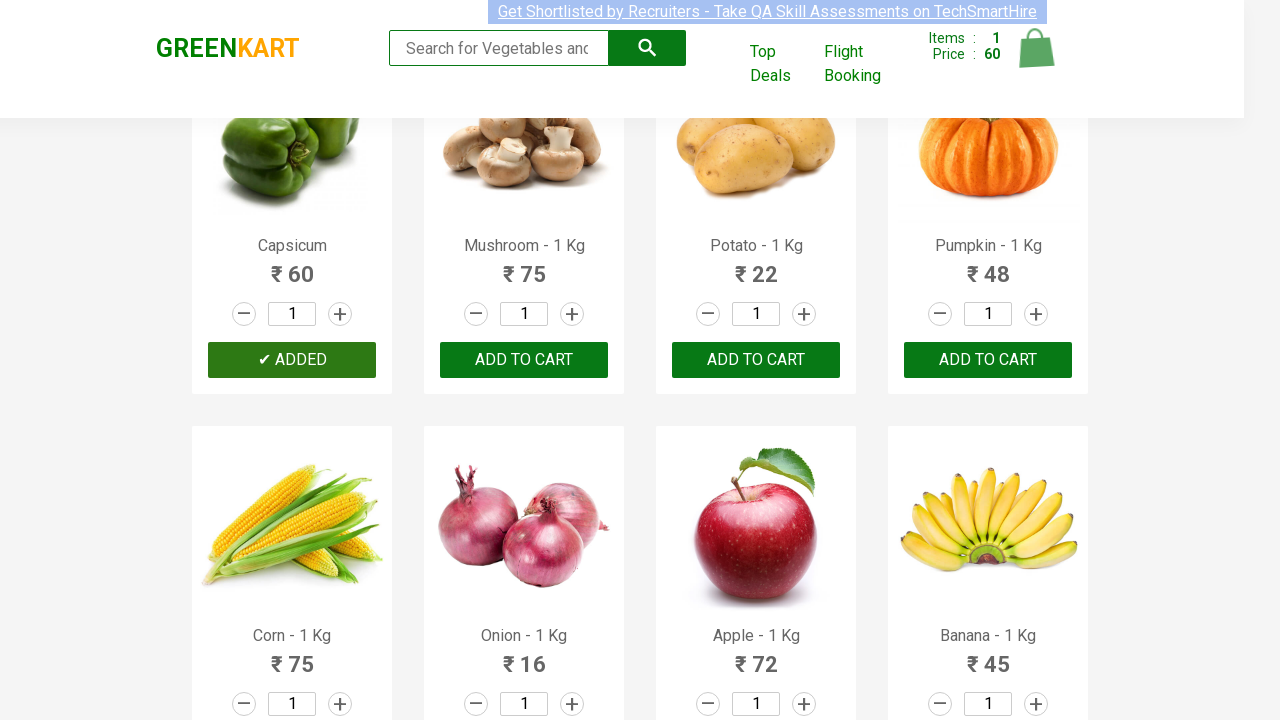

Added 'Mushroom' to cart (2/5) at (524, 360) on xpath=//*[@class='product-action']/button >> nth=9
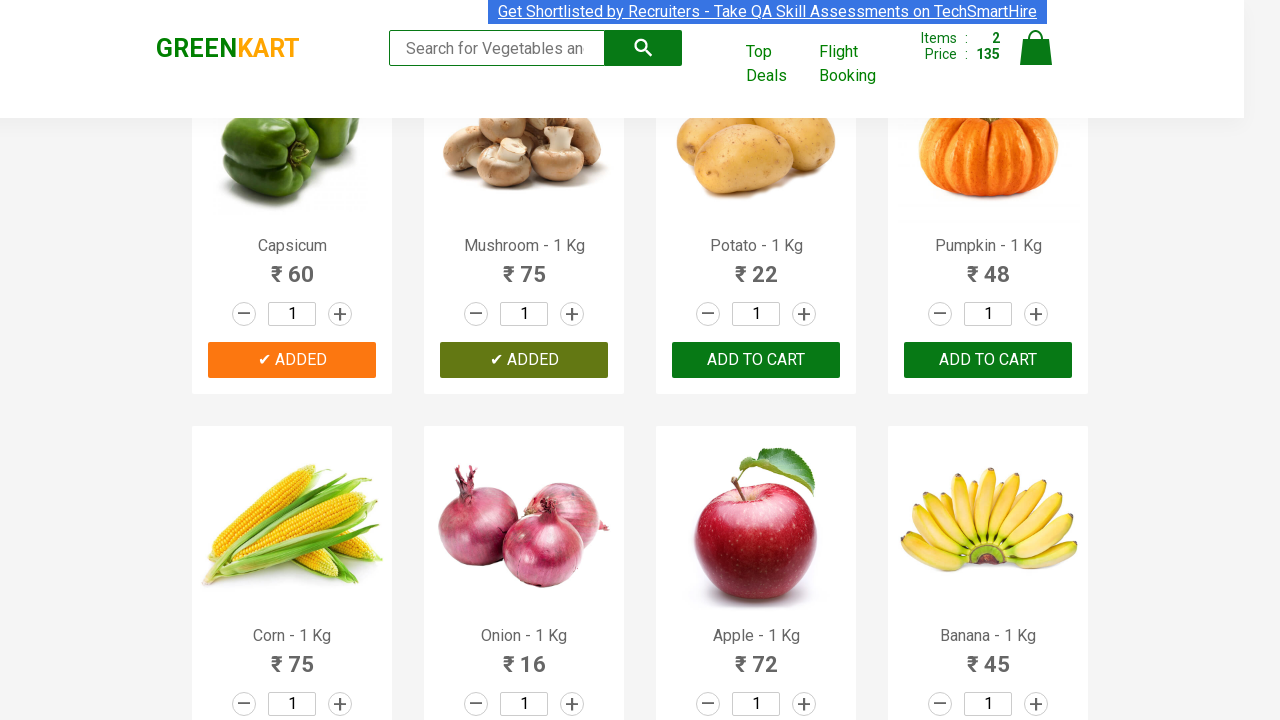

Added 'Pumpkin' to cart (3/5) at (988, 360) on xpath=//*[@class='product-action']/button >> nth=11
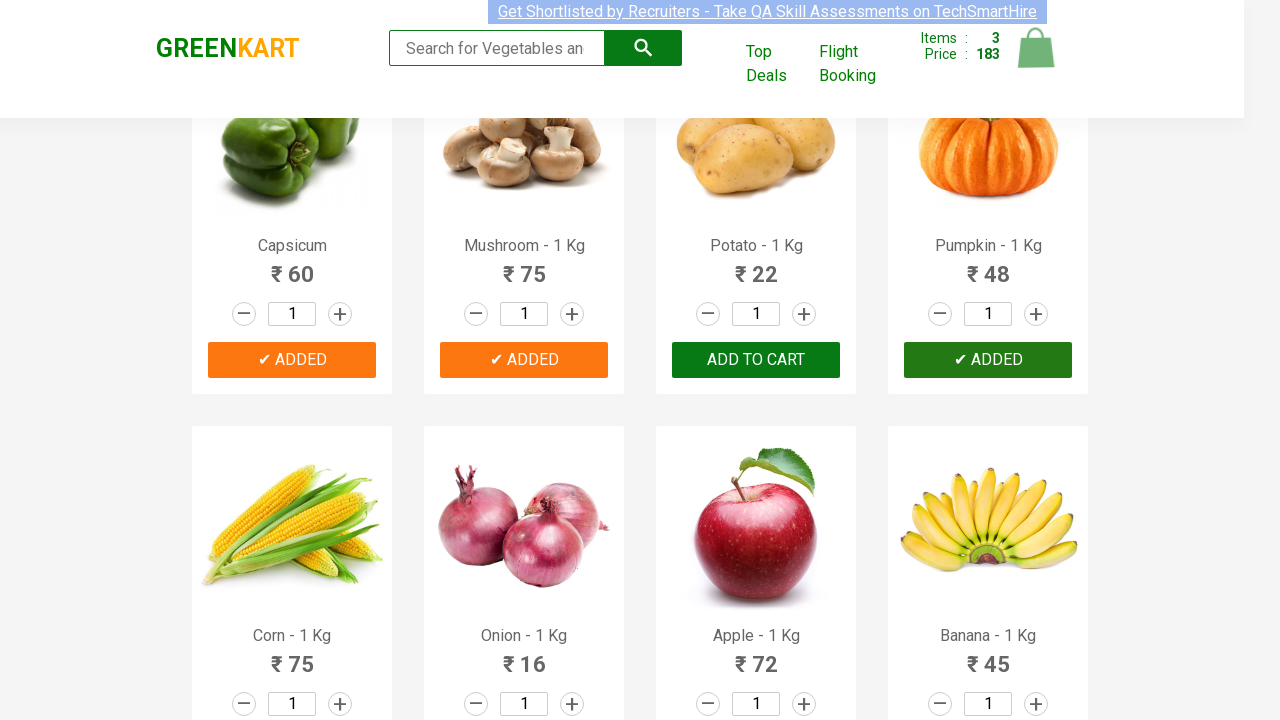

Added 'Banana' to cart (4/5) at (988, 360) on xpath=//*[@class='product-action']/button >> nth=15
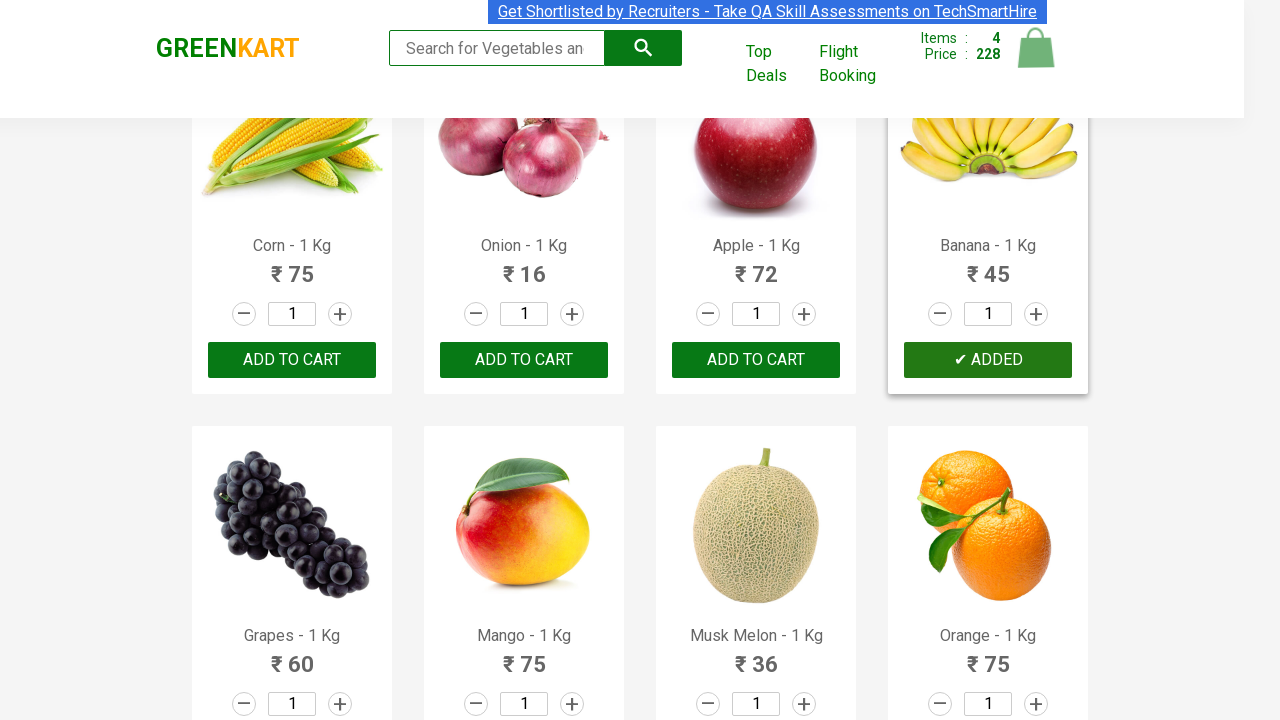

Added 'Cashews' to cart (5/5) at (292, 569) on xpath=//*[@class='product-action']/button >> nth=28
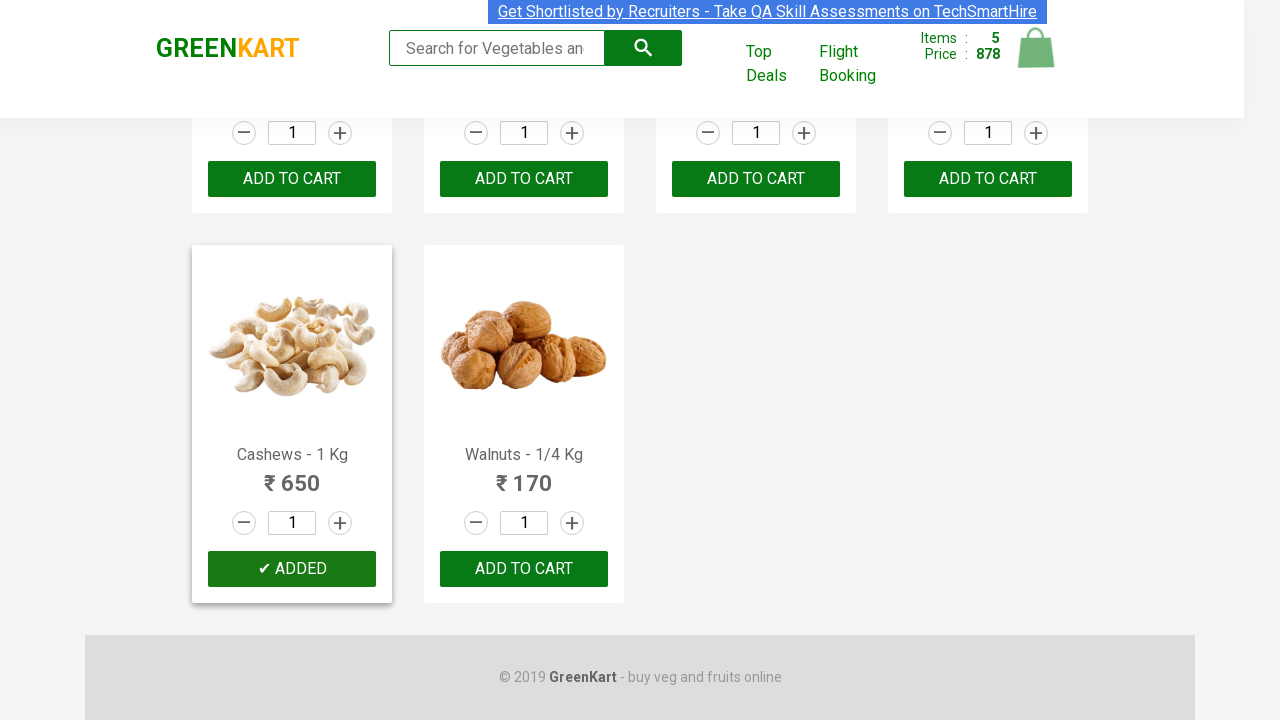

Clicked on Cart icon to view shopping cart at (1036, 48) on img[alt='Cart']
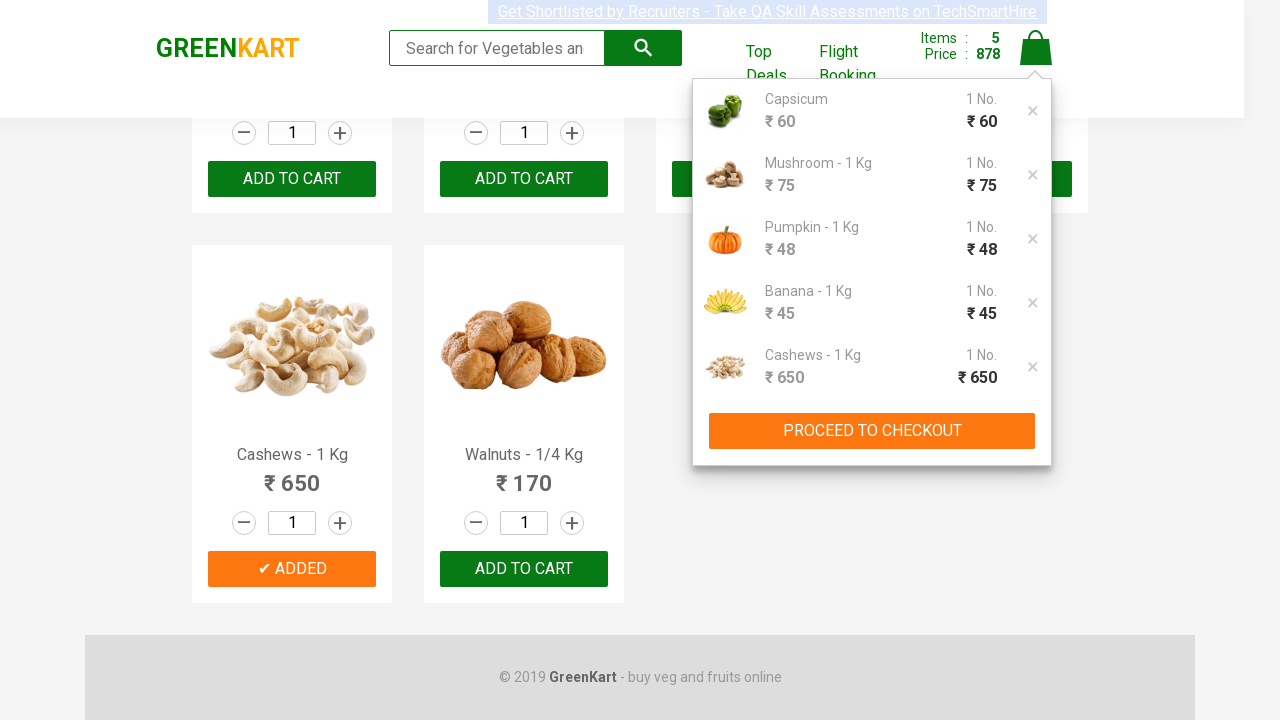

Clicked 'PROCEED TO CHECKOUT' button at (872, 431) on xpath=//button[text()='PROCEED TO CHECKOUT']
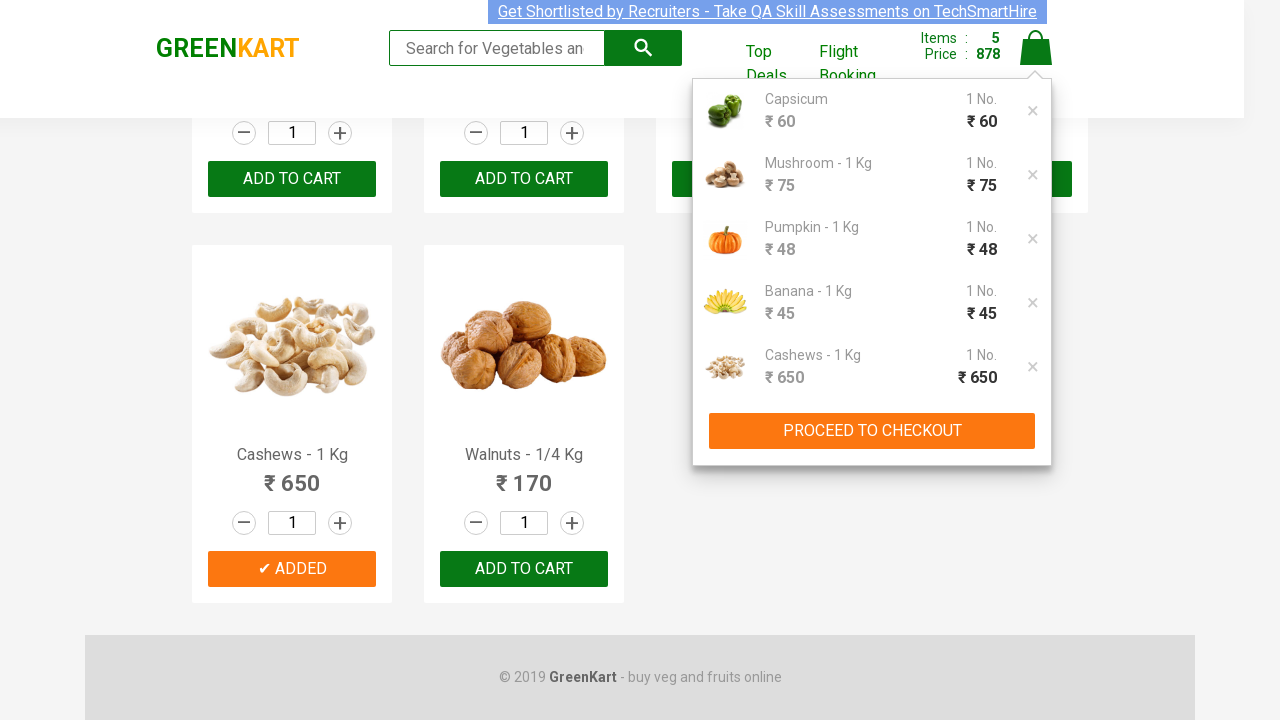

Promo code input field became visible on checkout page
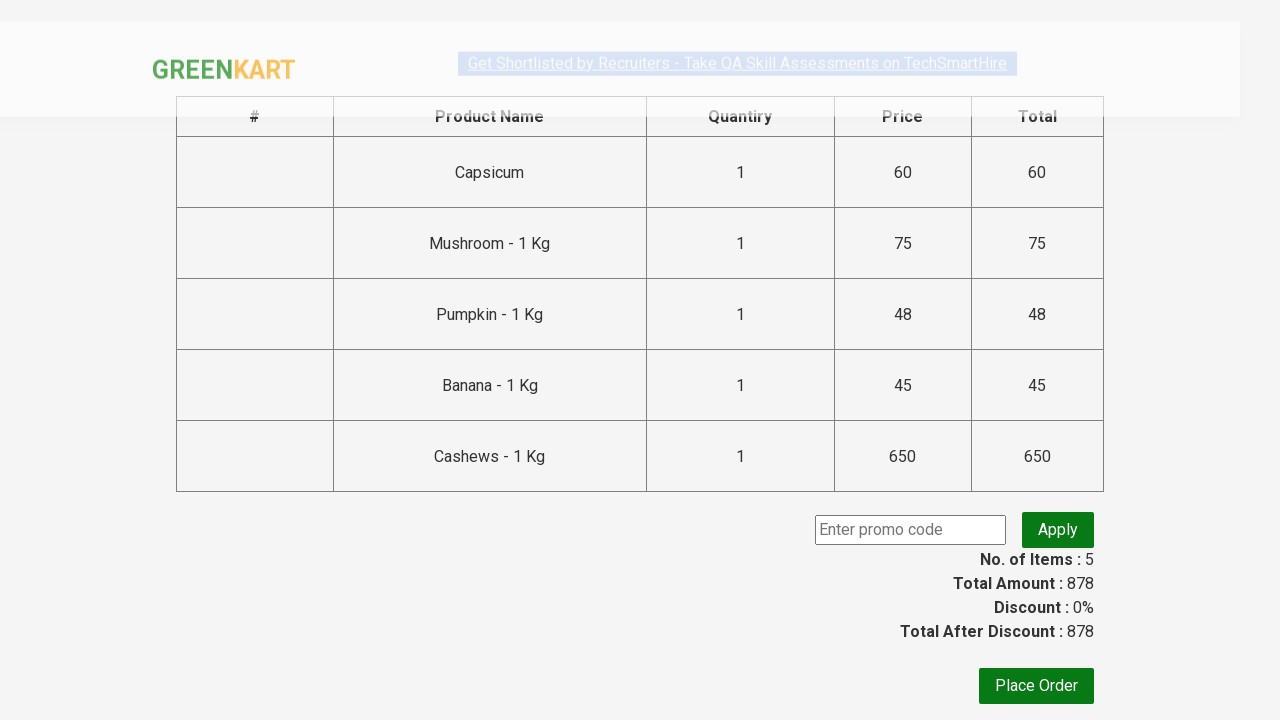

Entered promo code 'rahulshettyacademy' on input.promoCode
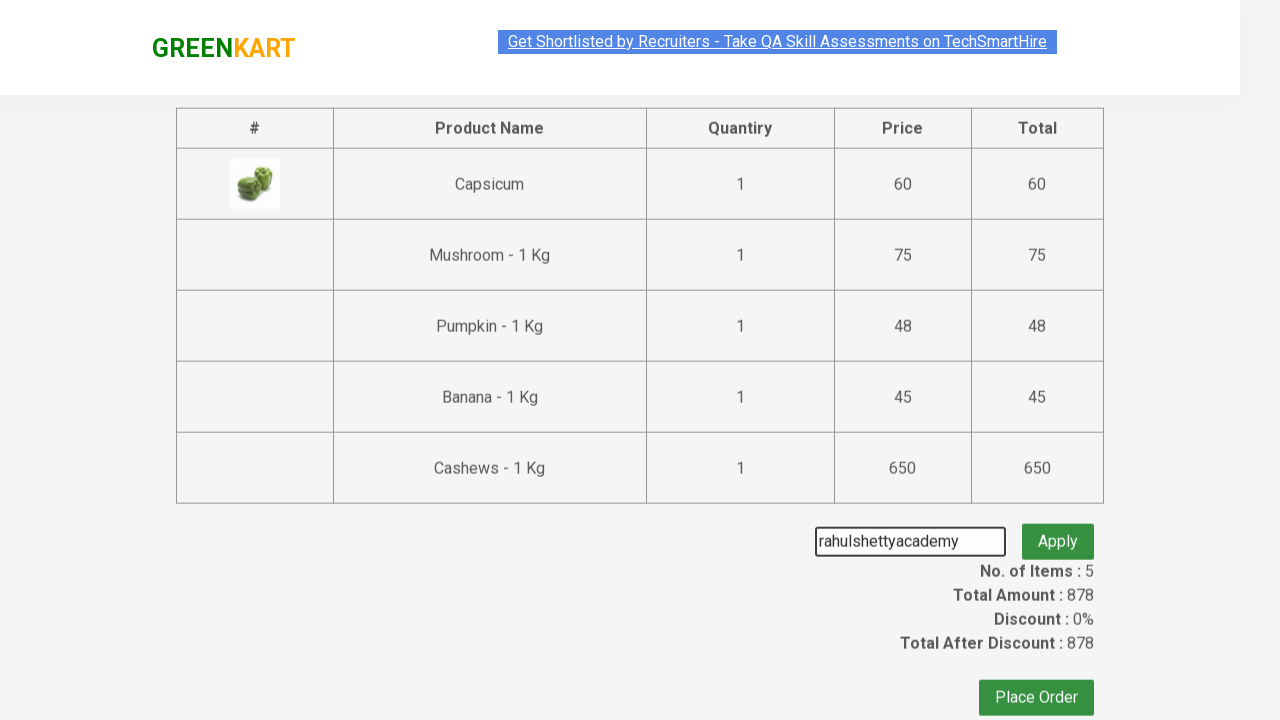

Promo code Apply button is ready
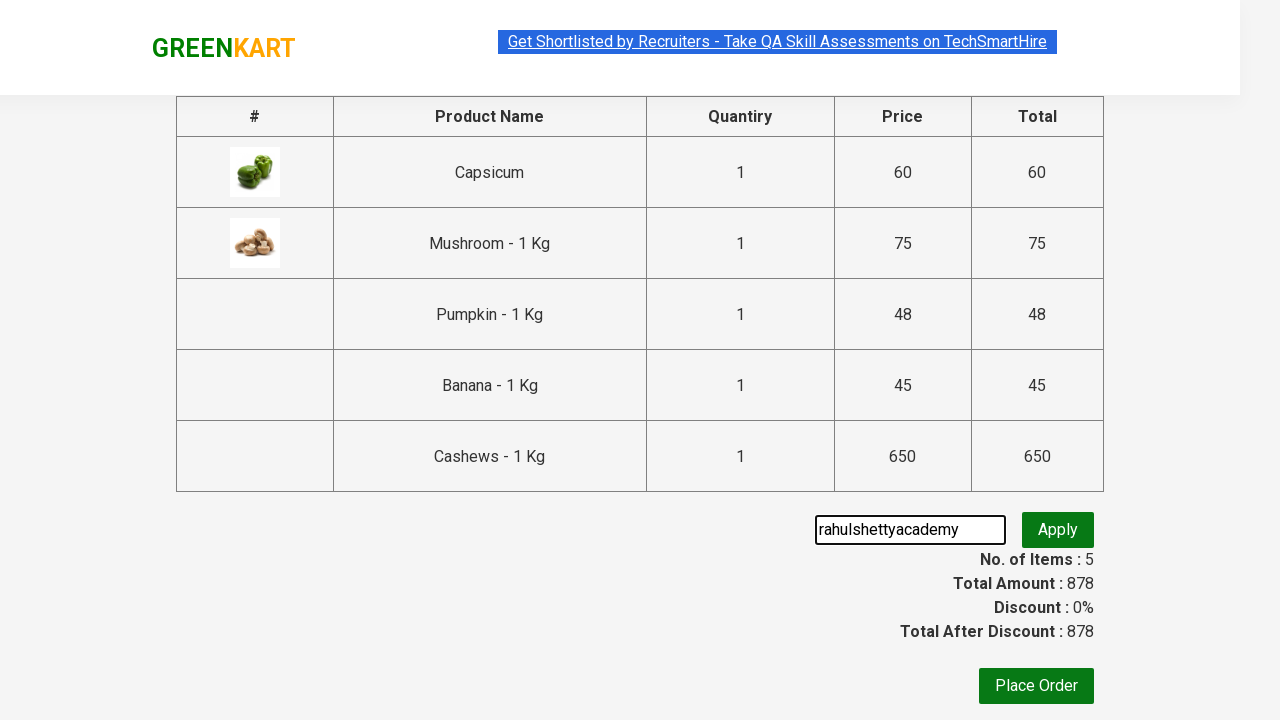

Clicked Apply button to apply promo code at (1058, 530) on xpath=//div[@class='promoWrapper']/button
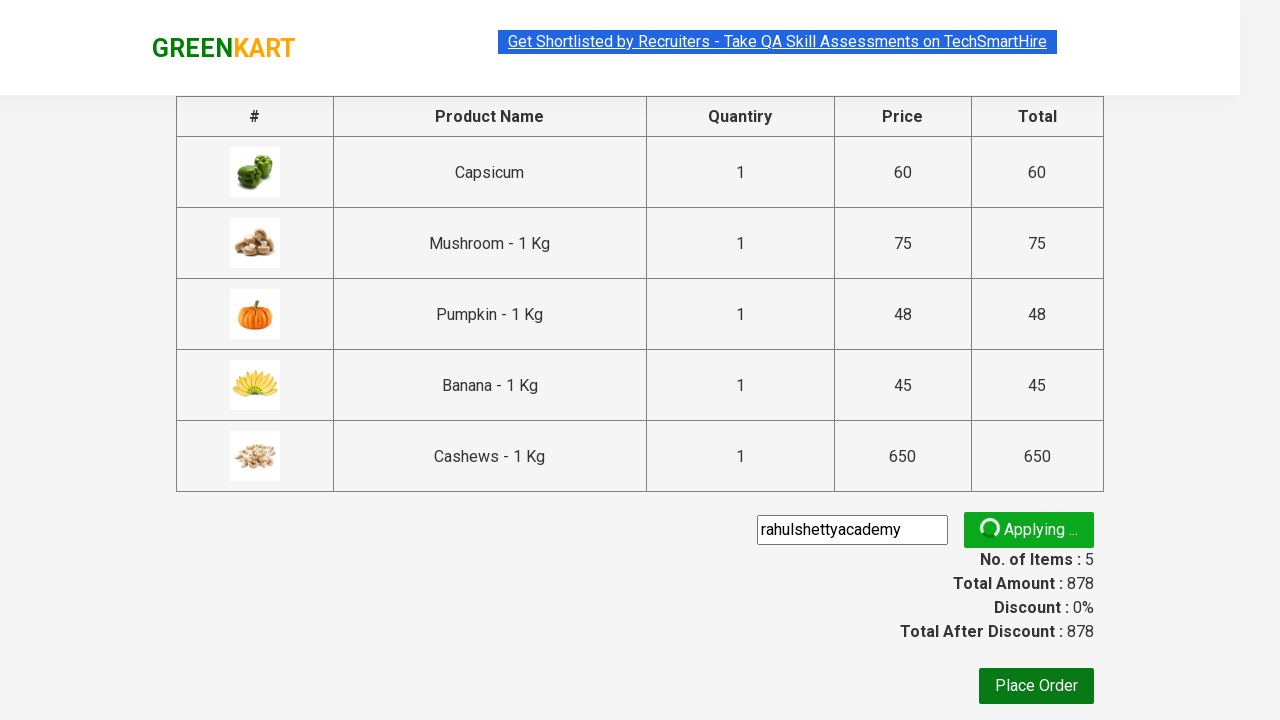

Promo code discount confirmation message appeared
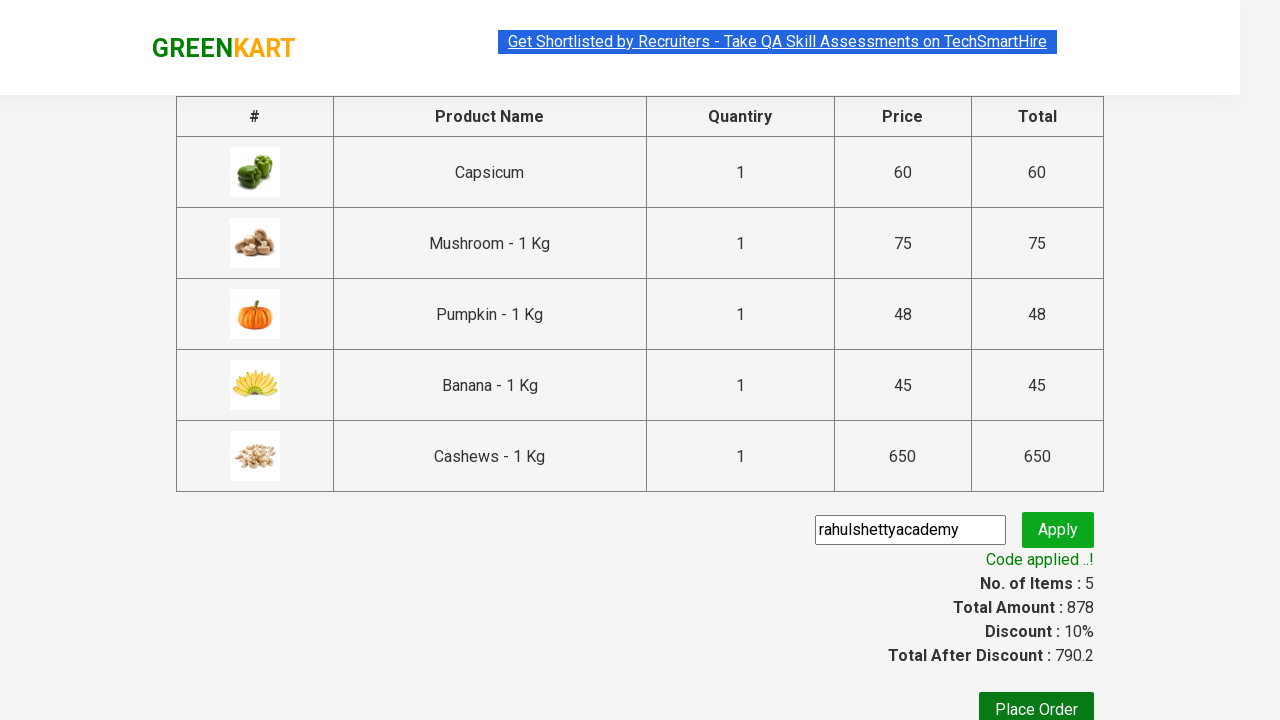

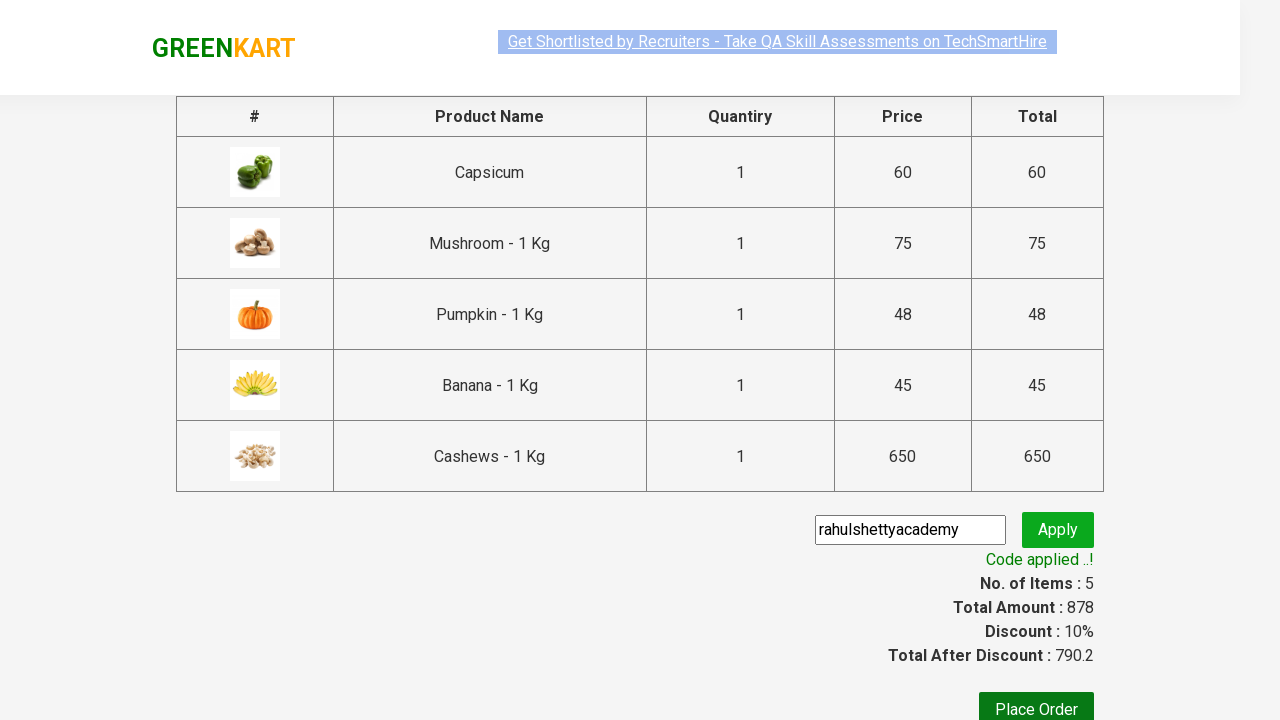